Tests browser navigation functionality by navigating to Etsy, then demonstrating back, forward, and refresh navigation methods

Starting URL: https://www.etsy.com/?ref=lgo

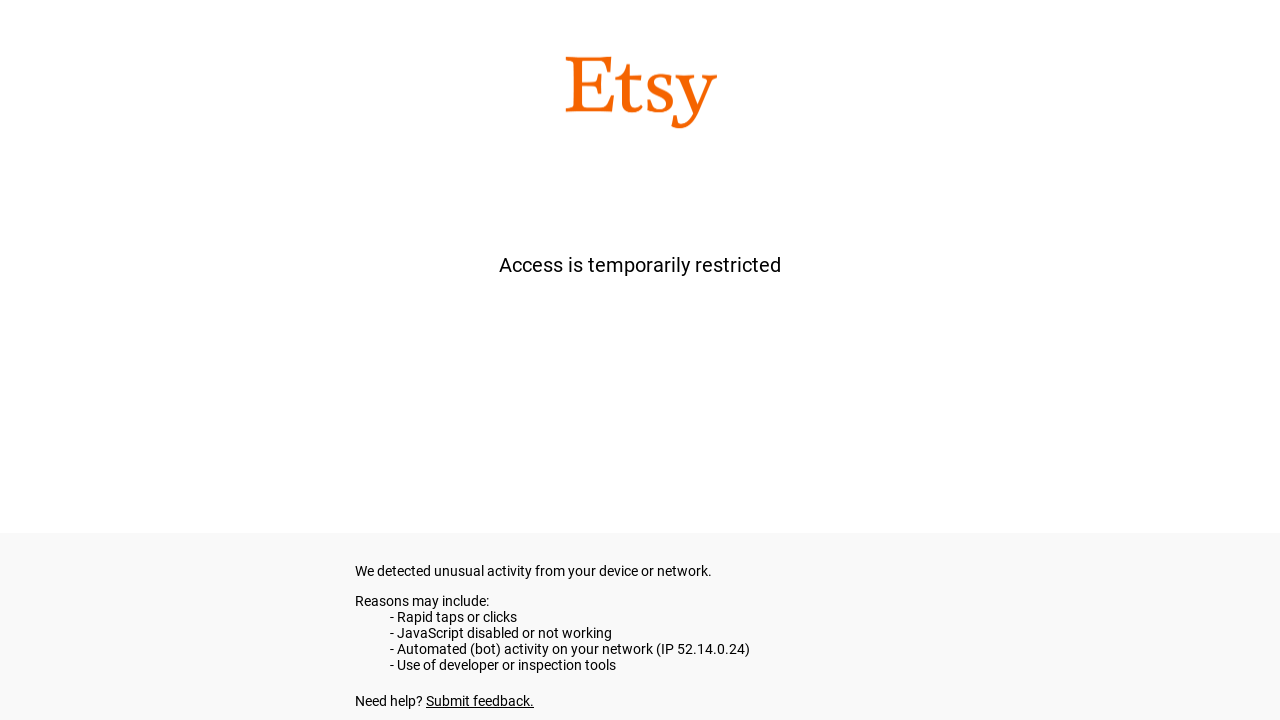

Navigated back to previous page
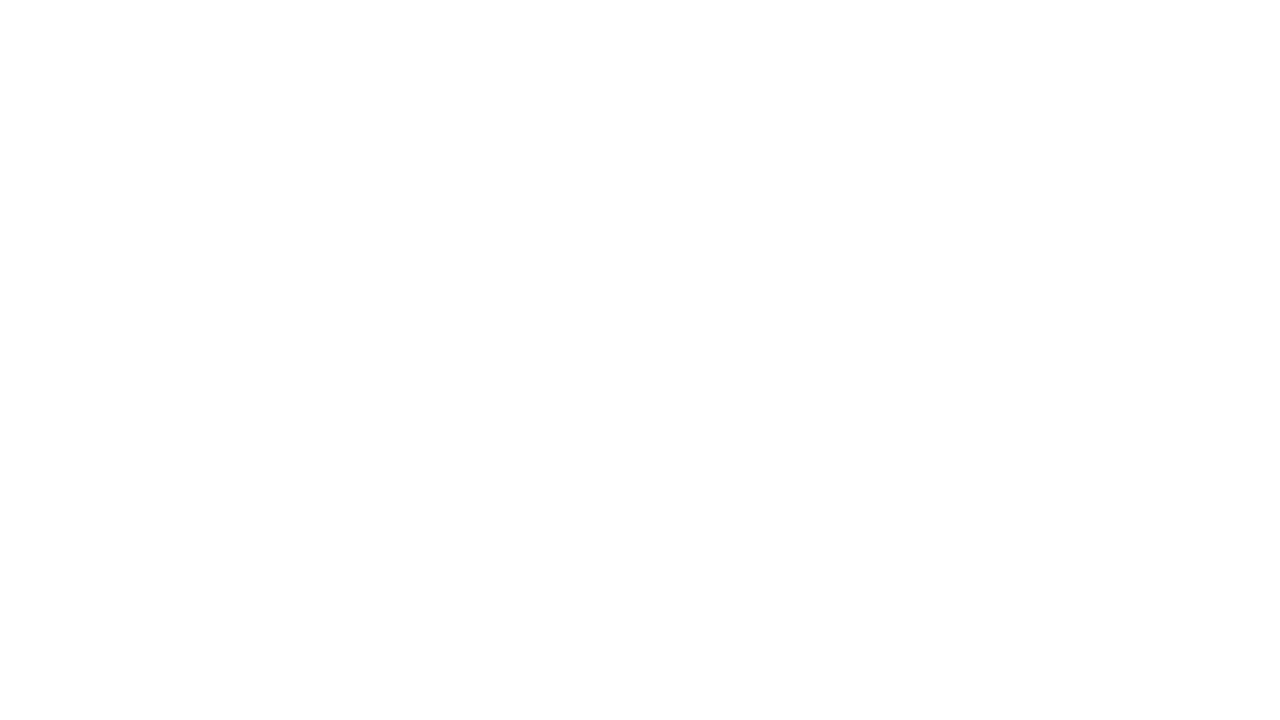

Navigated forward to return to Etsy
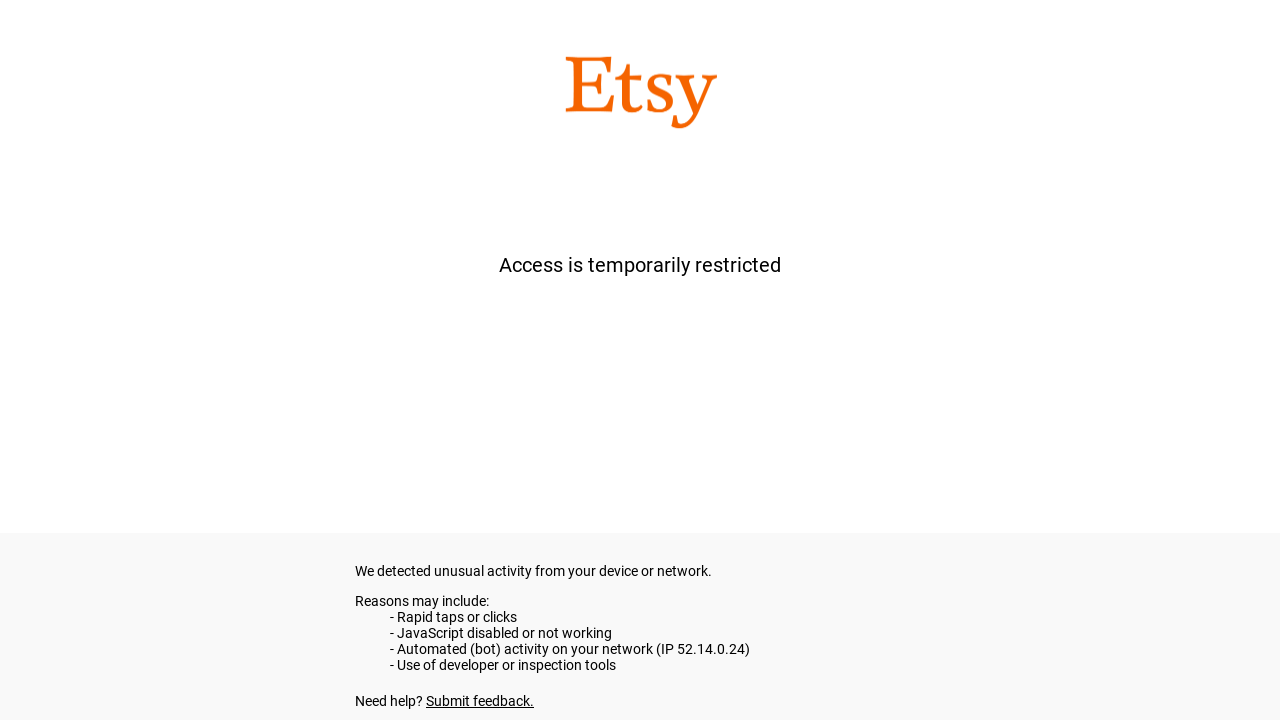

Refreshed the current page
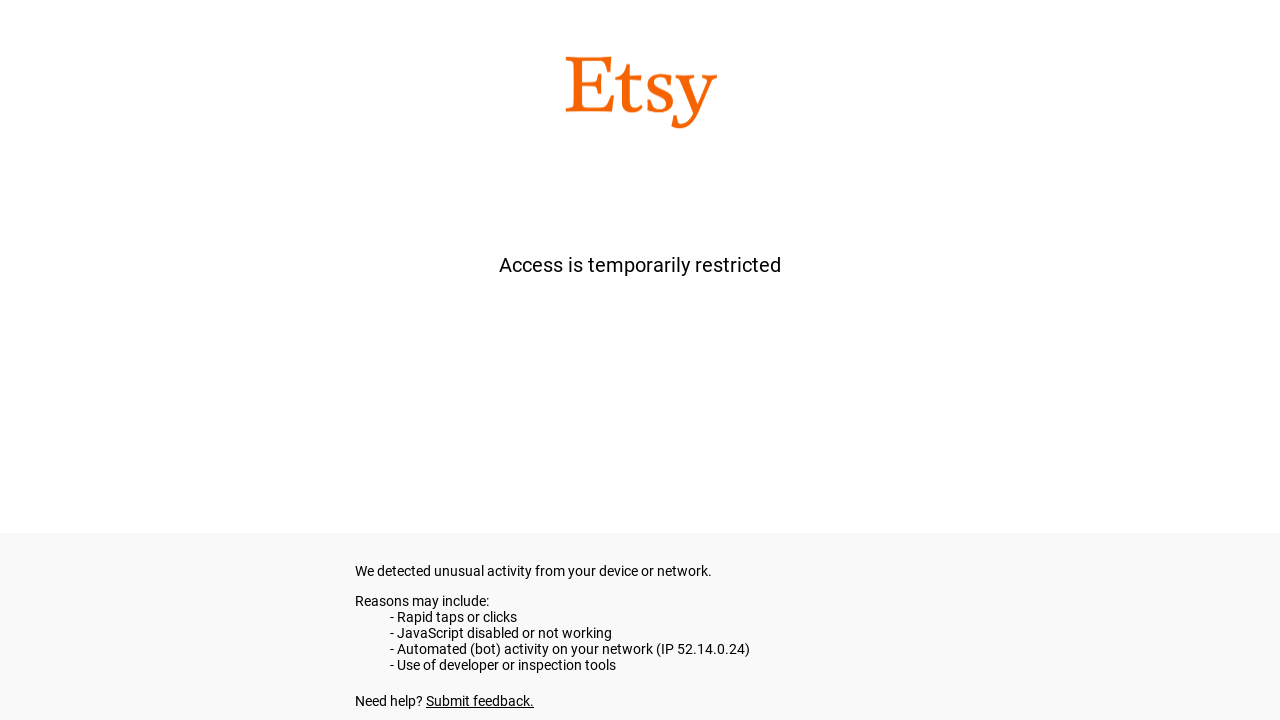

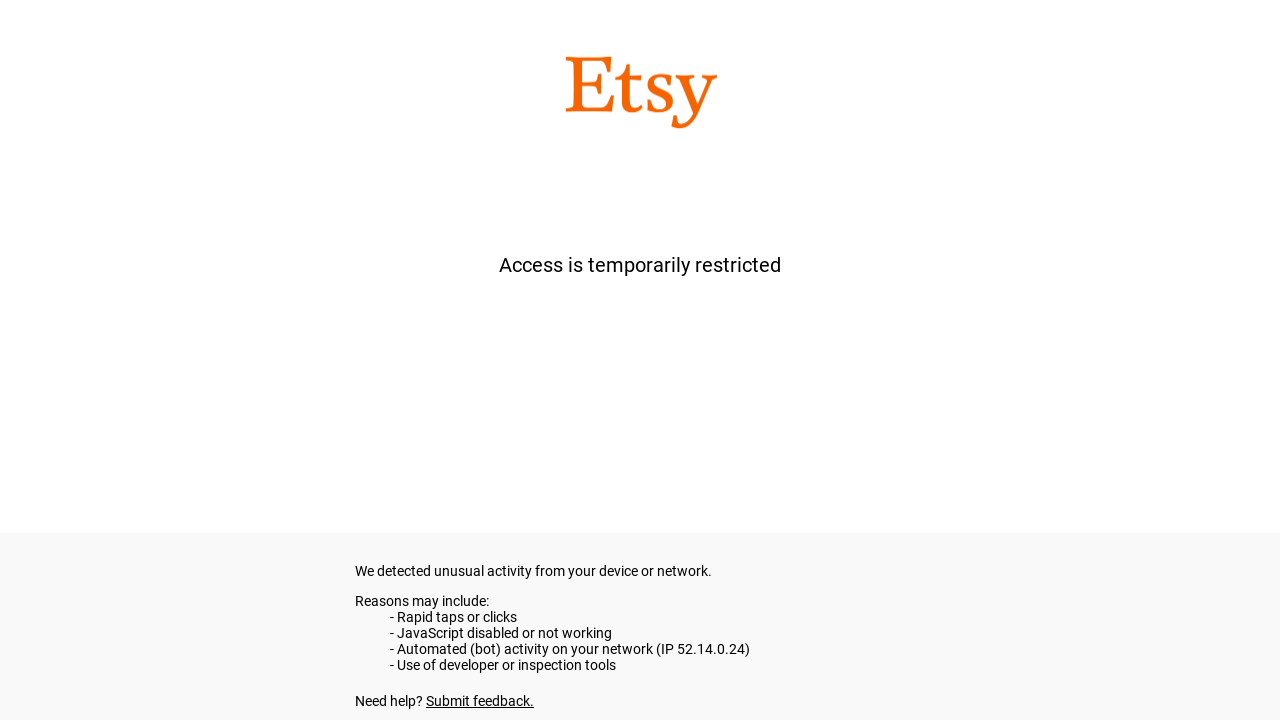